Tests marking individual items as complete by creating two items and checking their toggles.

Starting URL: https://demo.playwright.dev/todomvc

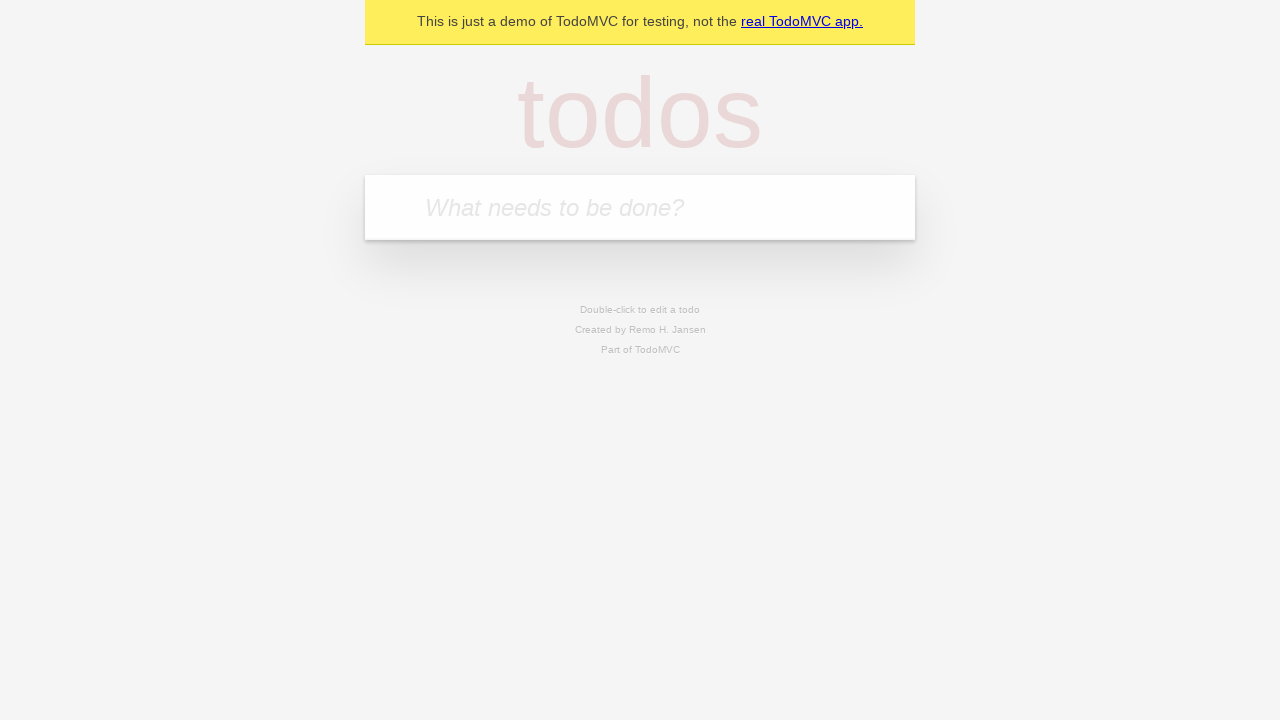

Filled new todo input with 'buy some cheese' on .new-todo
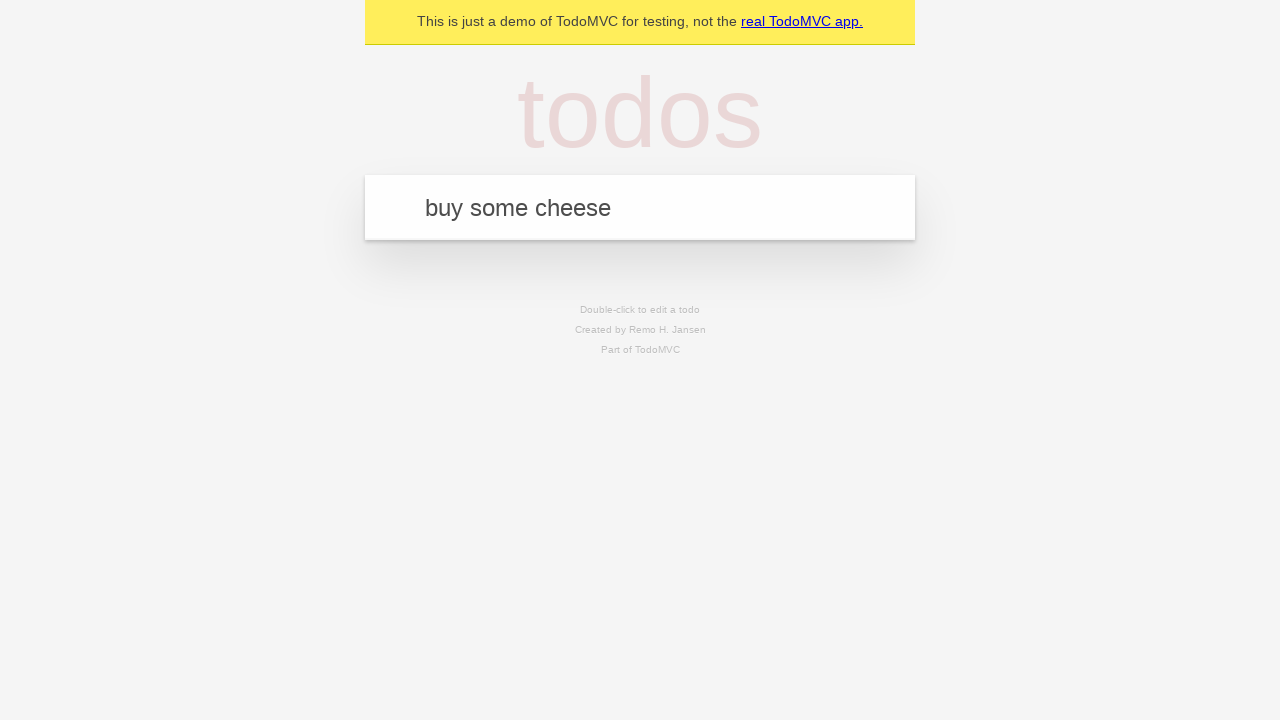

Pressed Enter to add first todo item on .new-todo
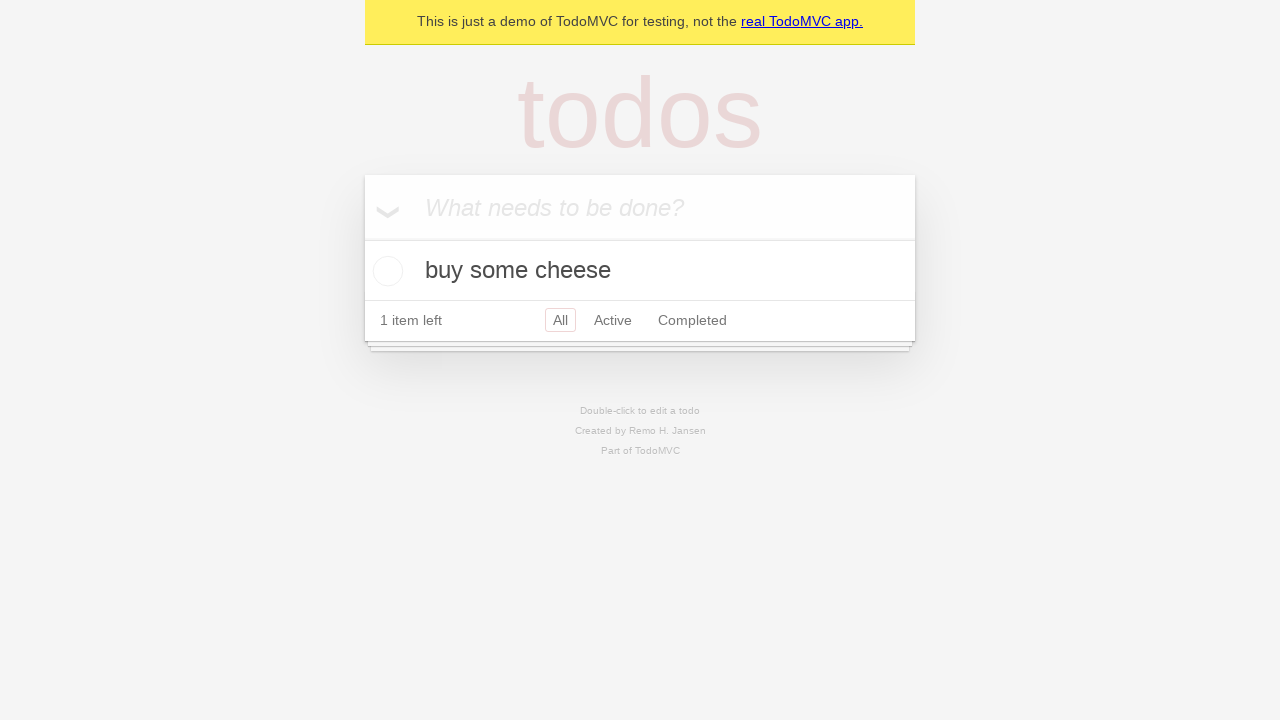

Filled new todo input with 'feed the cat' on .new-todo
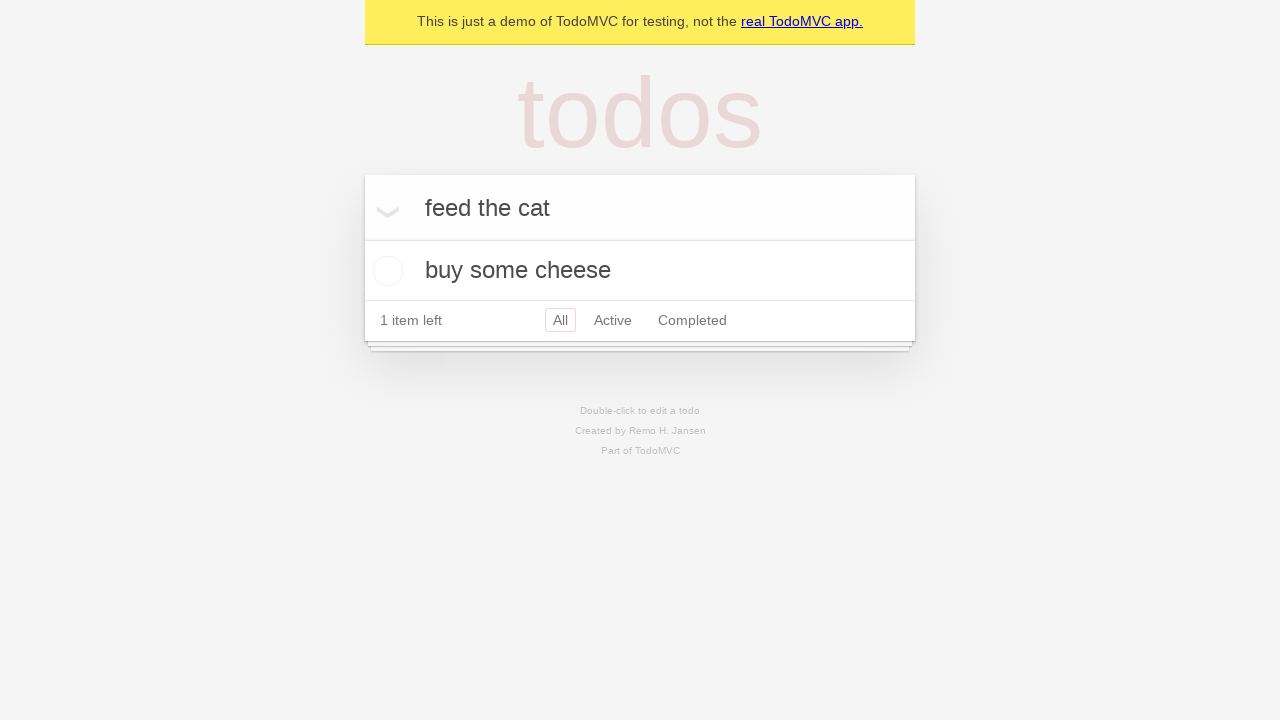

Pressed Enter to add second todo item on .new-todo
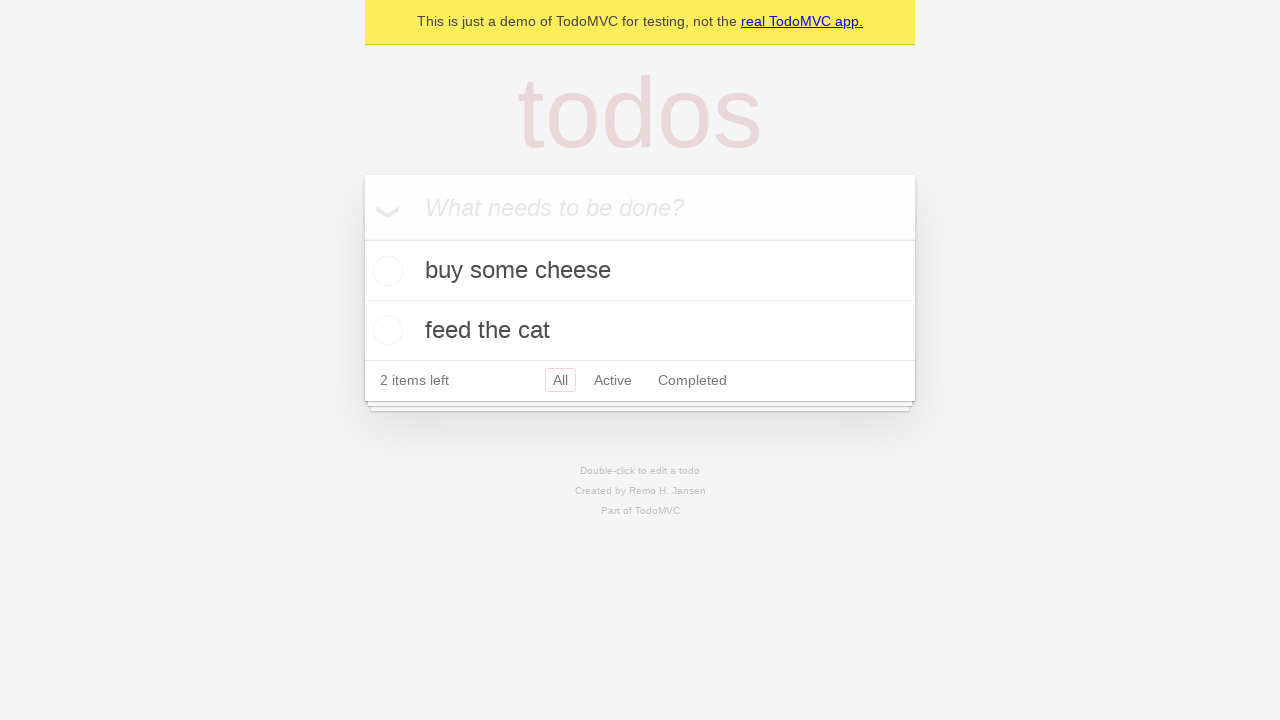

Waited for second todo item to appear in list
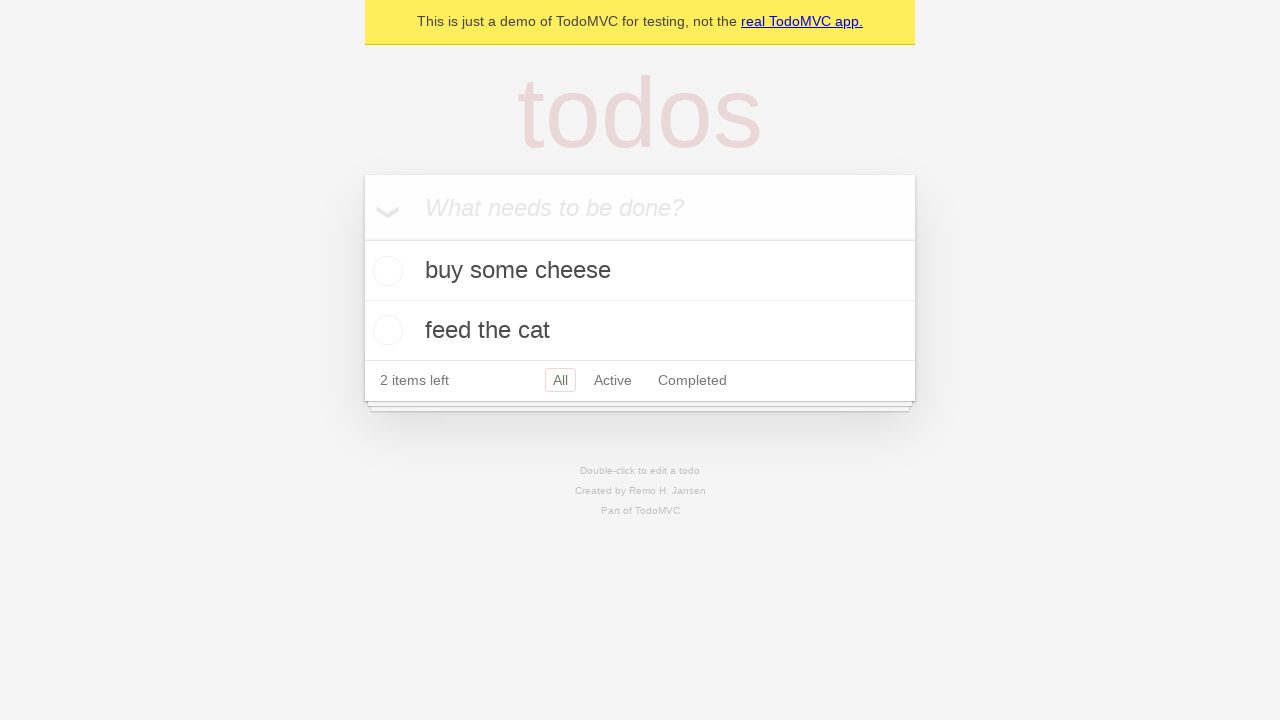

Located first todo item
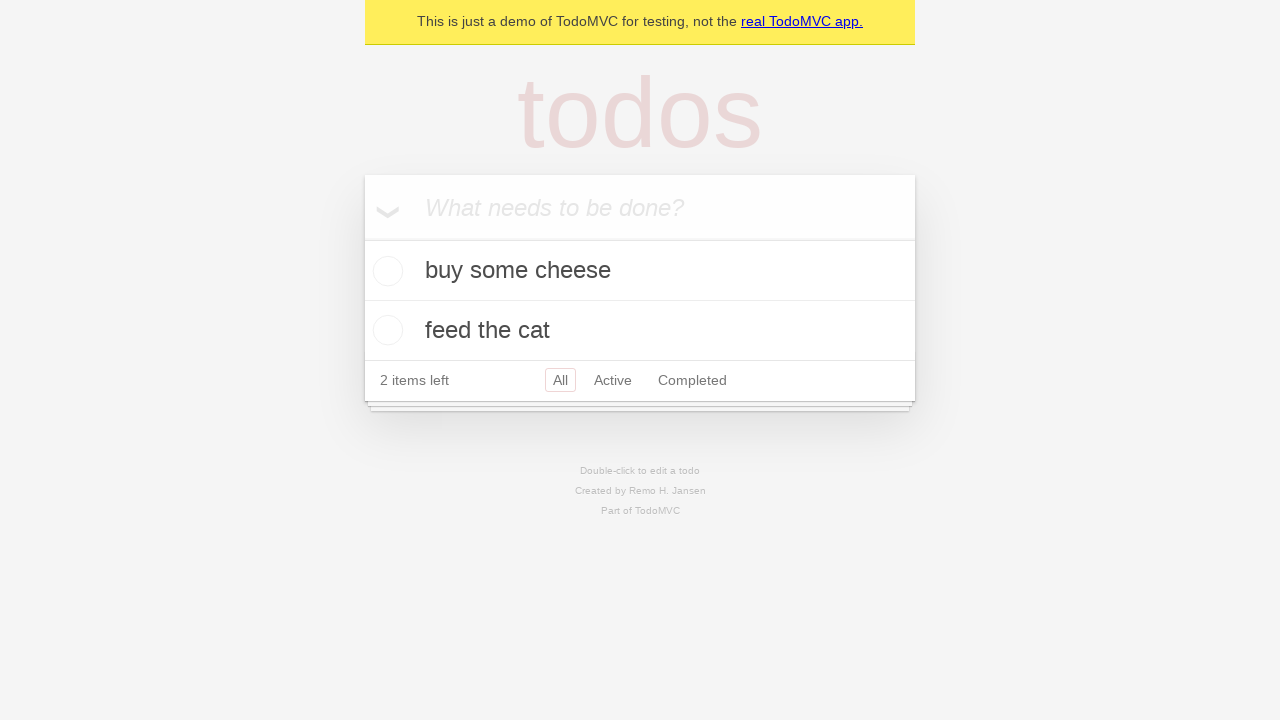

Marked first todo item as complete at (385, 271) on .todo-list li >> nth=0 >> .toggle
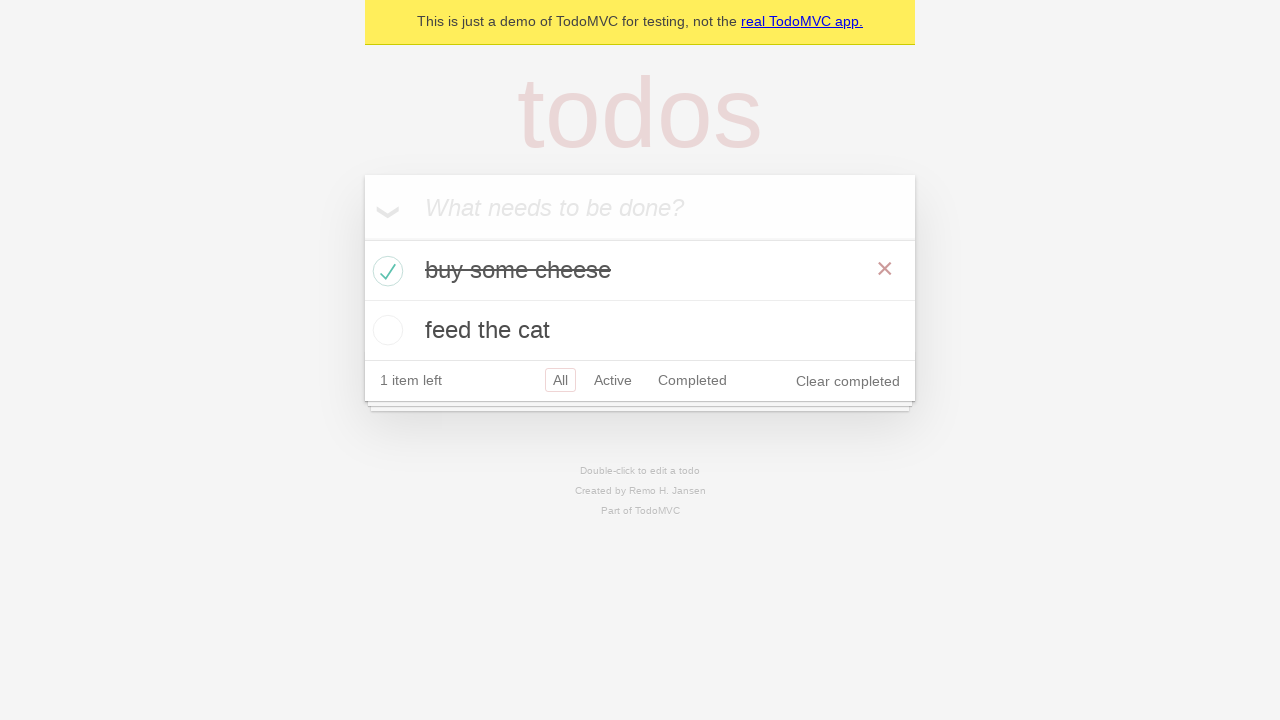

Located second todo item
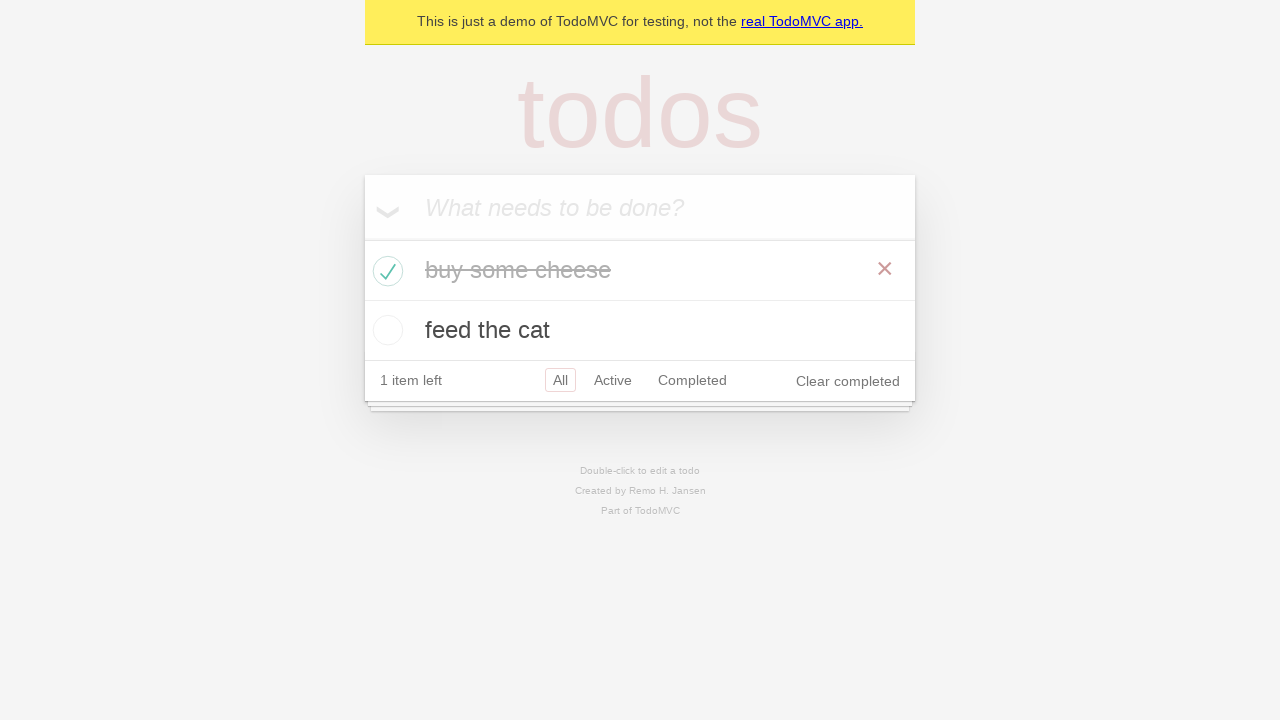

Marked second todo item as complete at (385, 330) on .todo-list li >> nth=1 >> .toggle
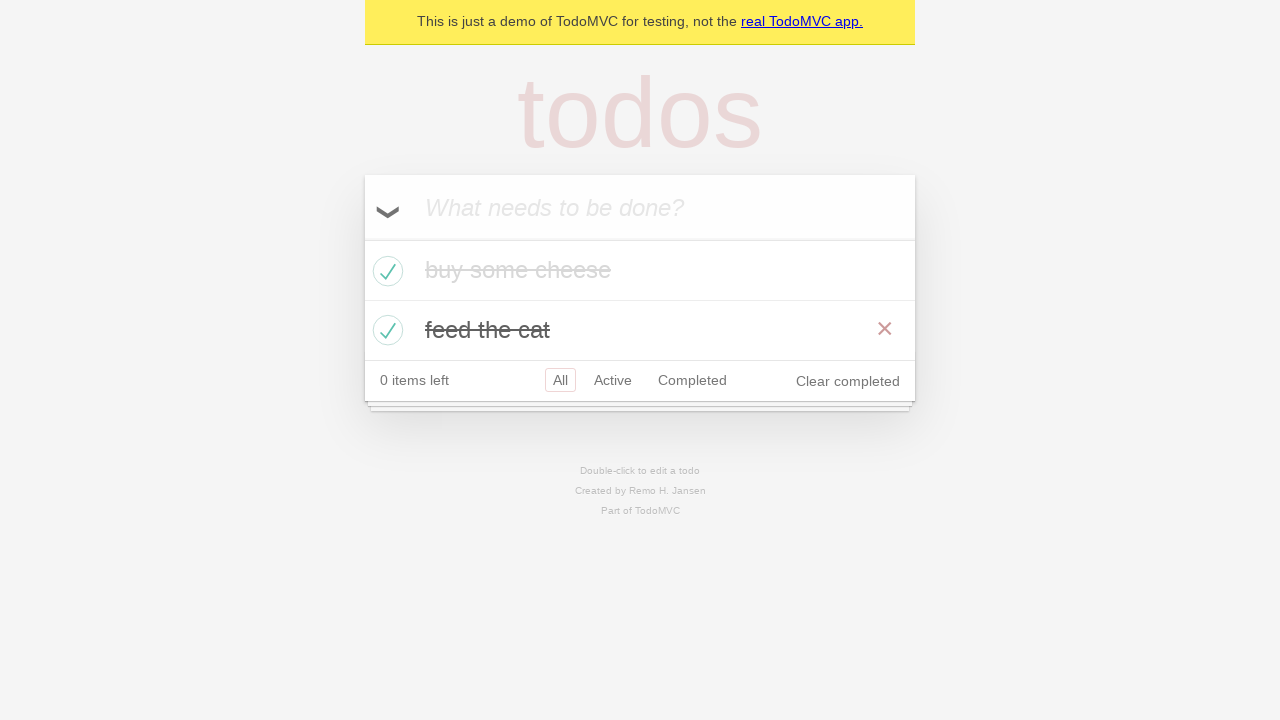

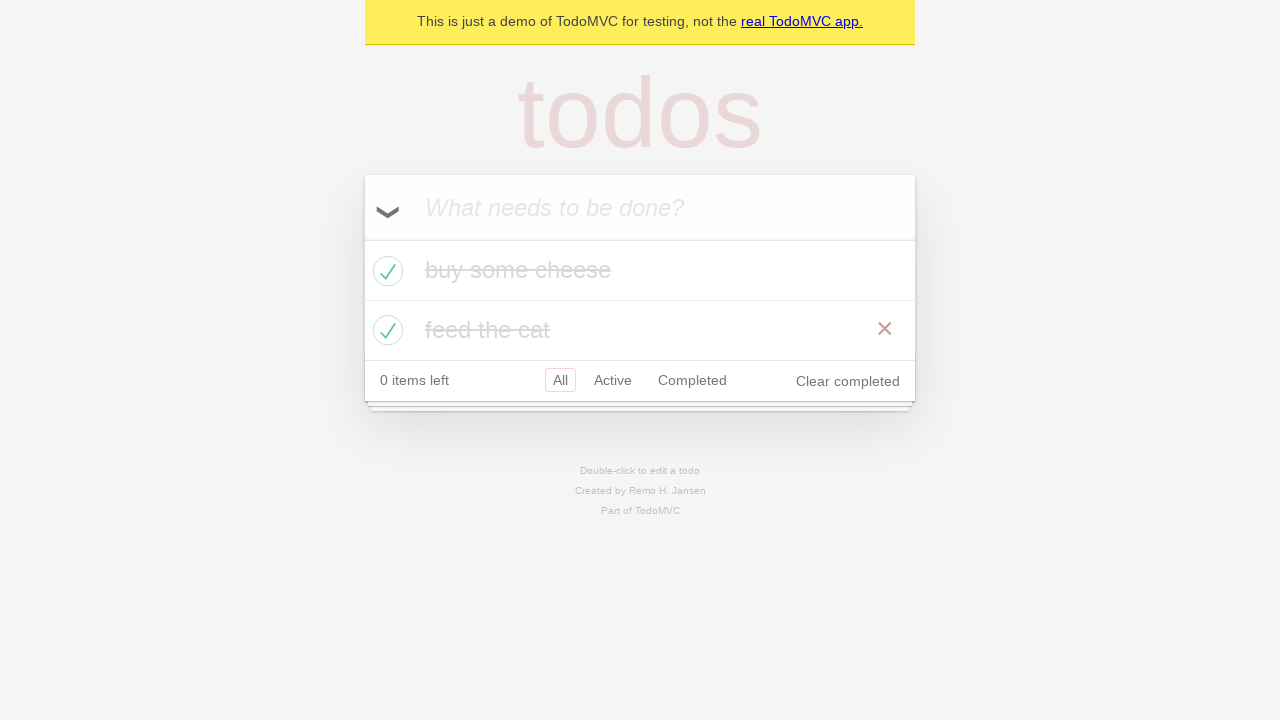